Tests bus ticket booking search functionality by entering source, destination, and date, then submitting the search form

Starting URL: https://www.abhibus.com/bus-ticket-booking

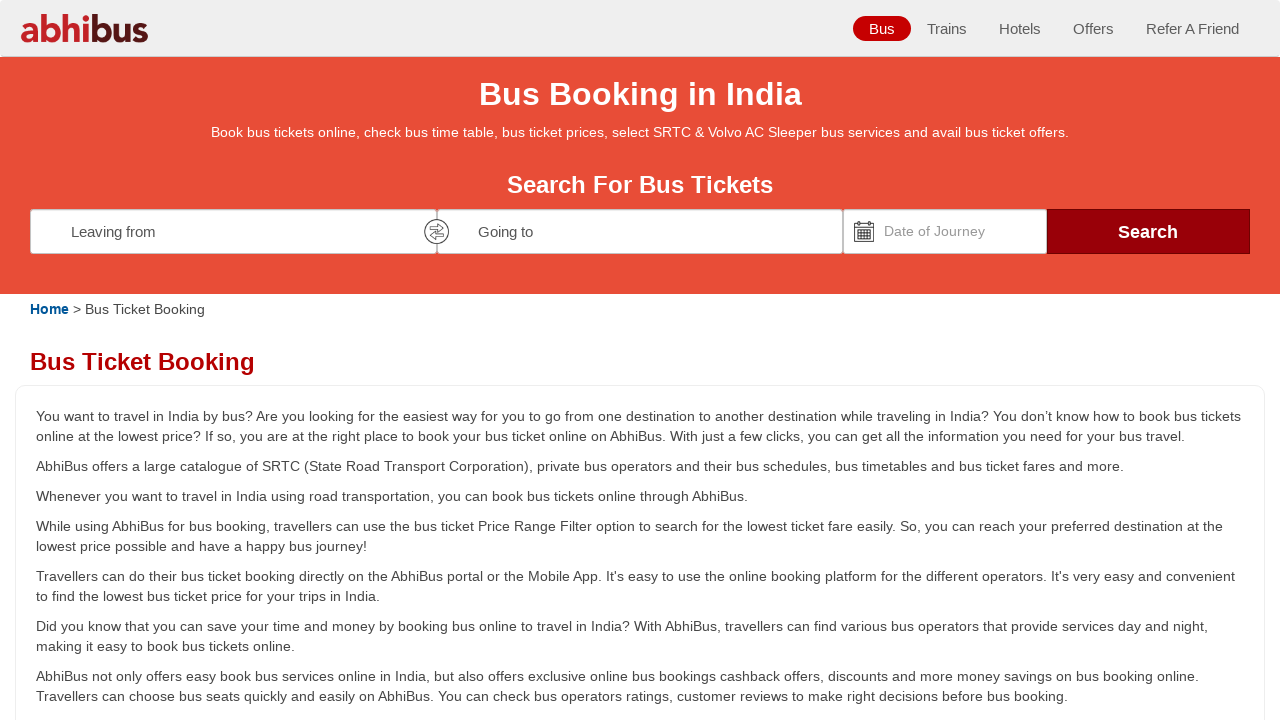

Filled source city field with 'Chennai' on #source
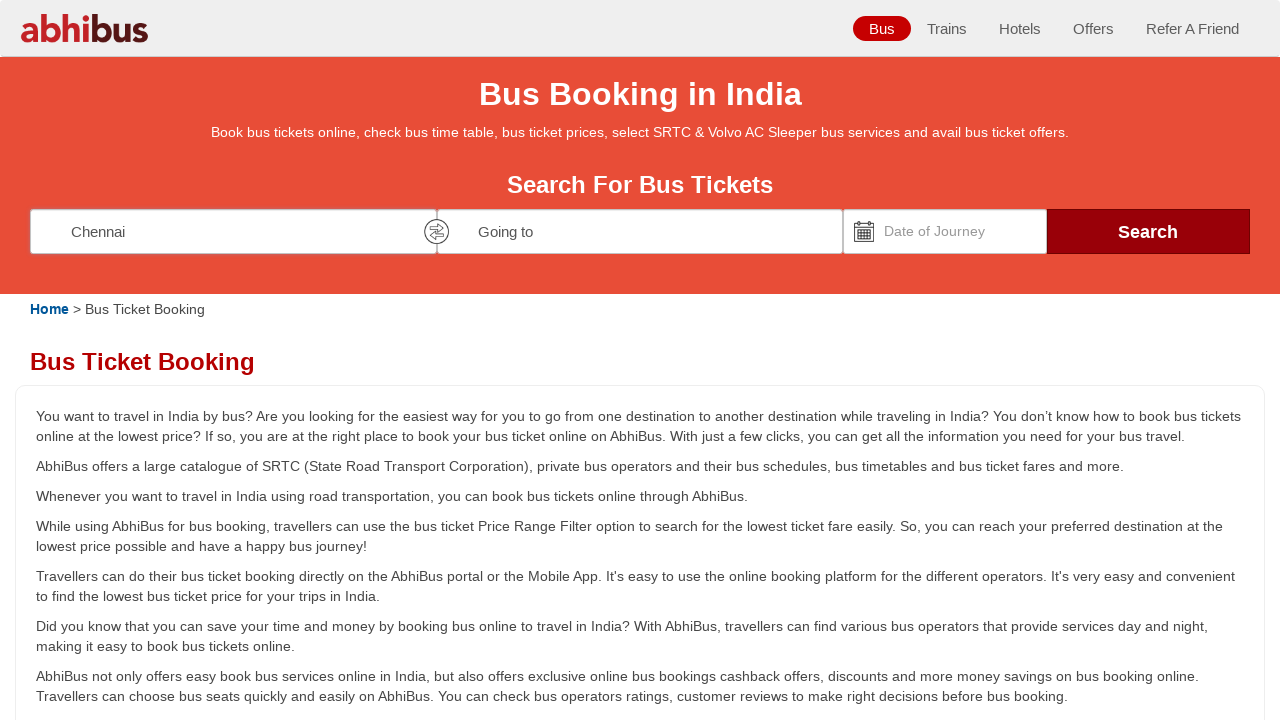

Filled destination city field with 'Coimbatore' on #destination
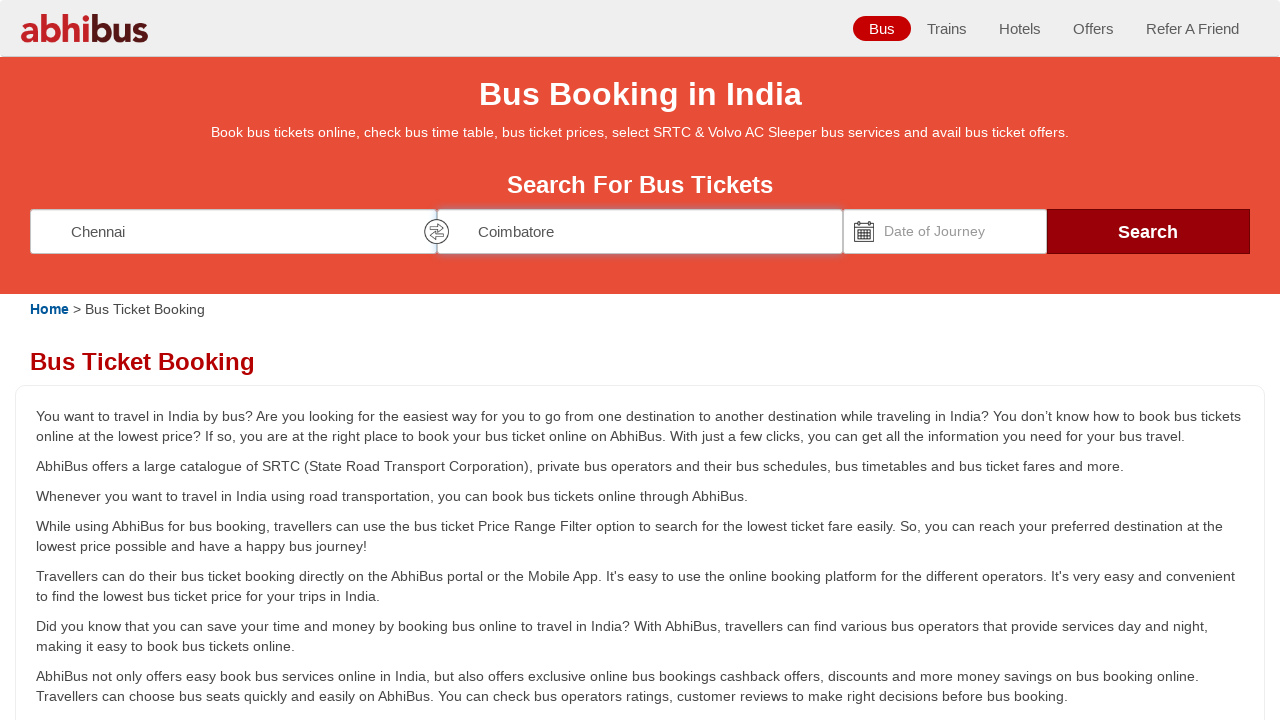

Set travel date to '30/06/2003' using JavaScript
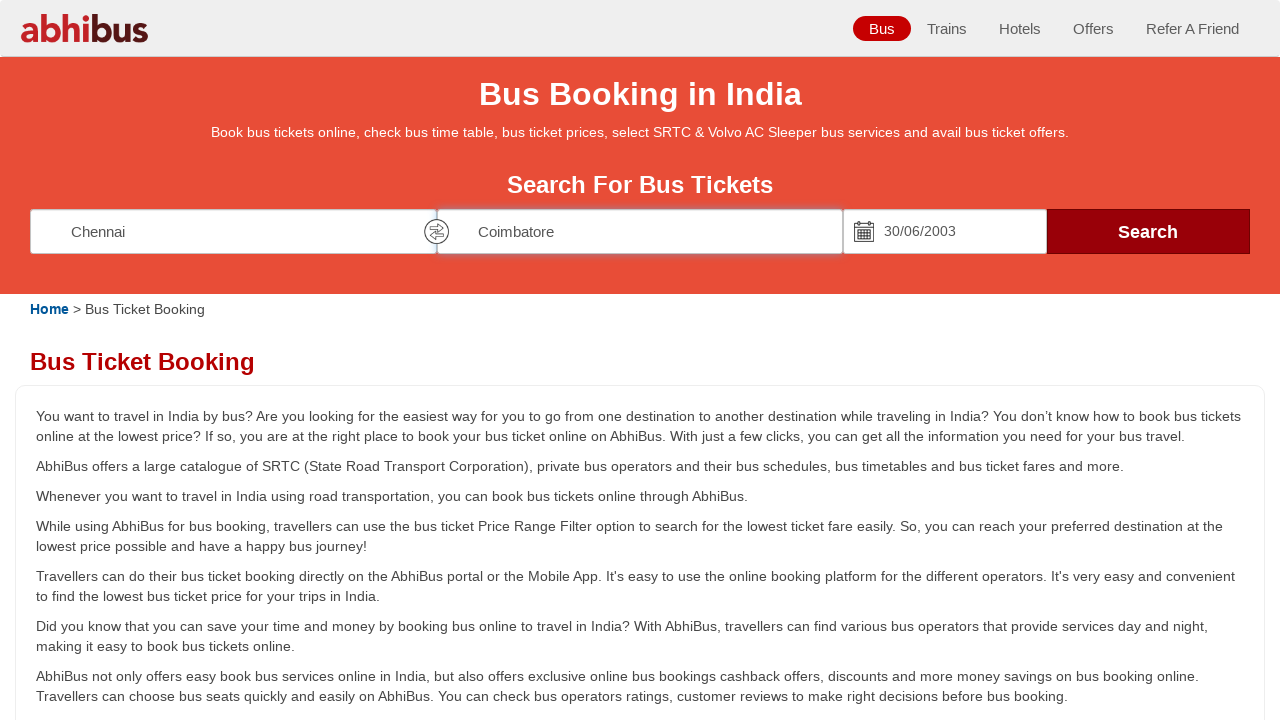

Clicked search button to submit bus ticket booking search at (1148, 231) on #seo_search_btn
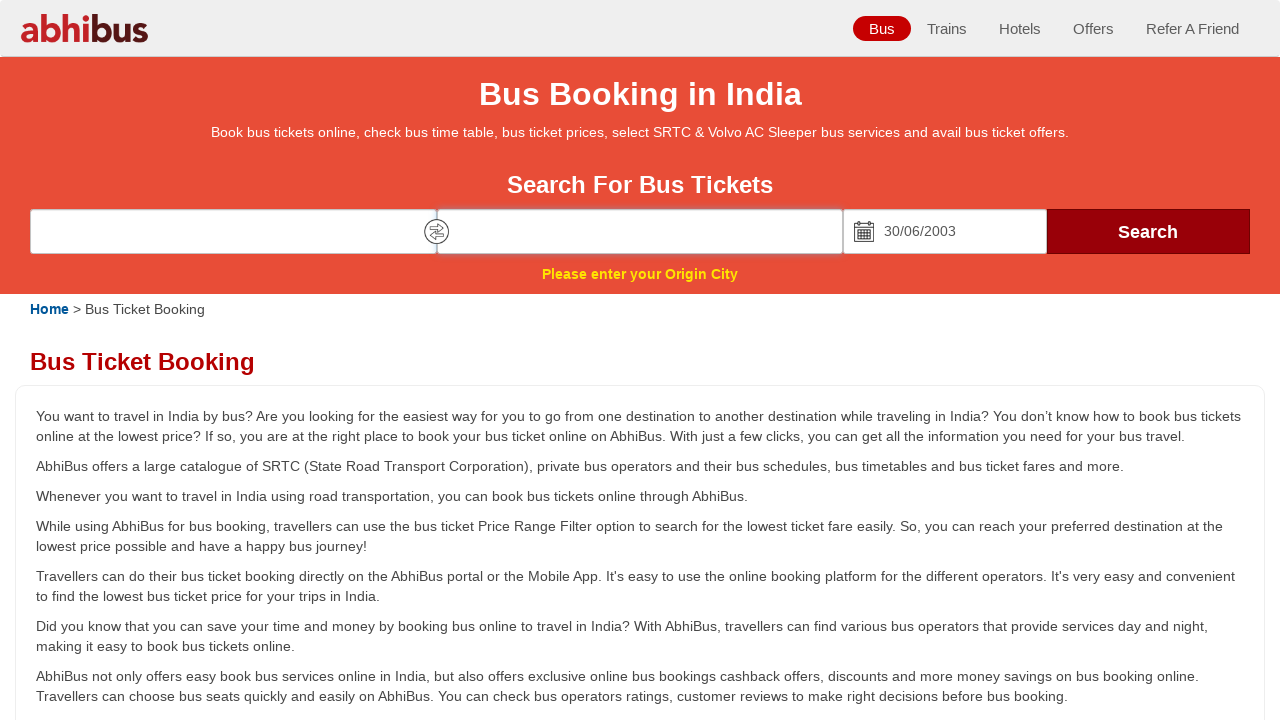

Waited for search results to load (networkidle)
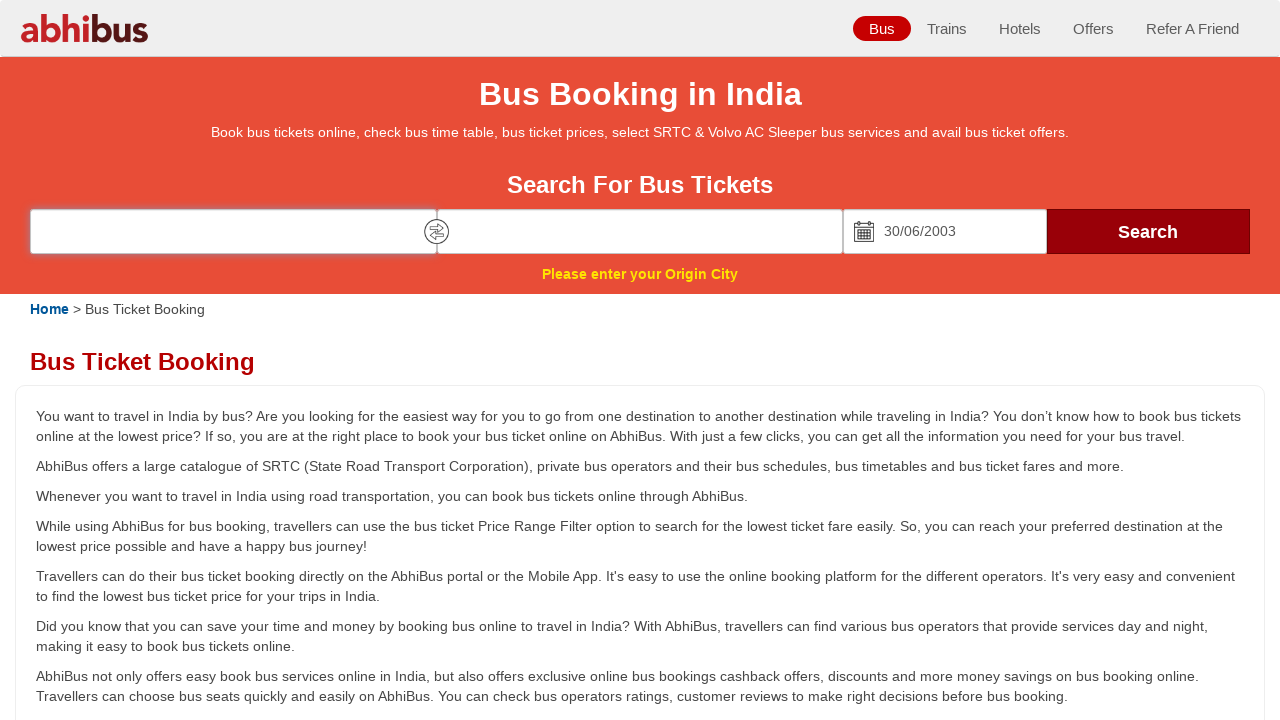

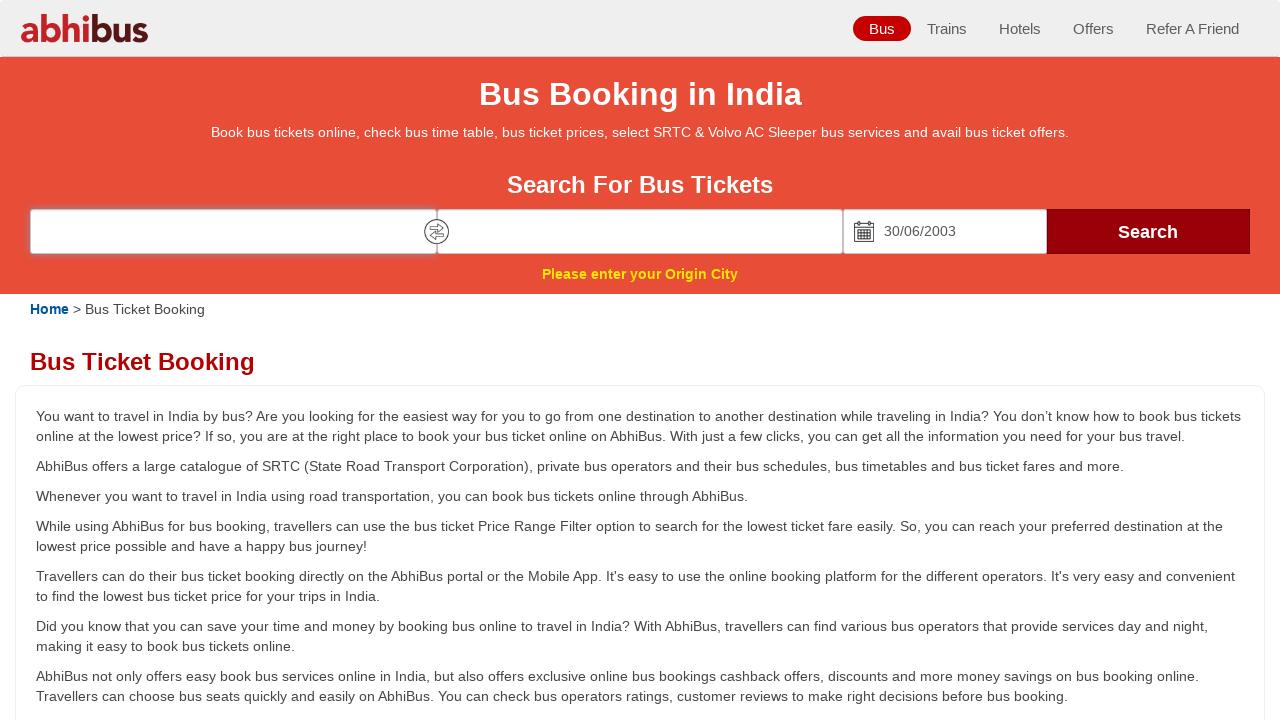